Tests the Selenium web form by entering text in a text box, submitting the form, and verifying the success message

Starting URL: https://www.selenium.dev/selenium/web/web-form.html

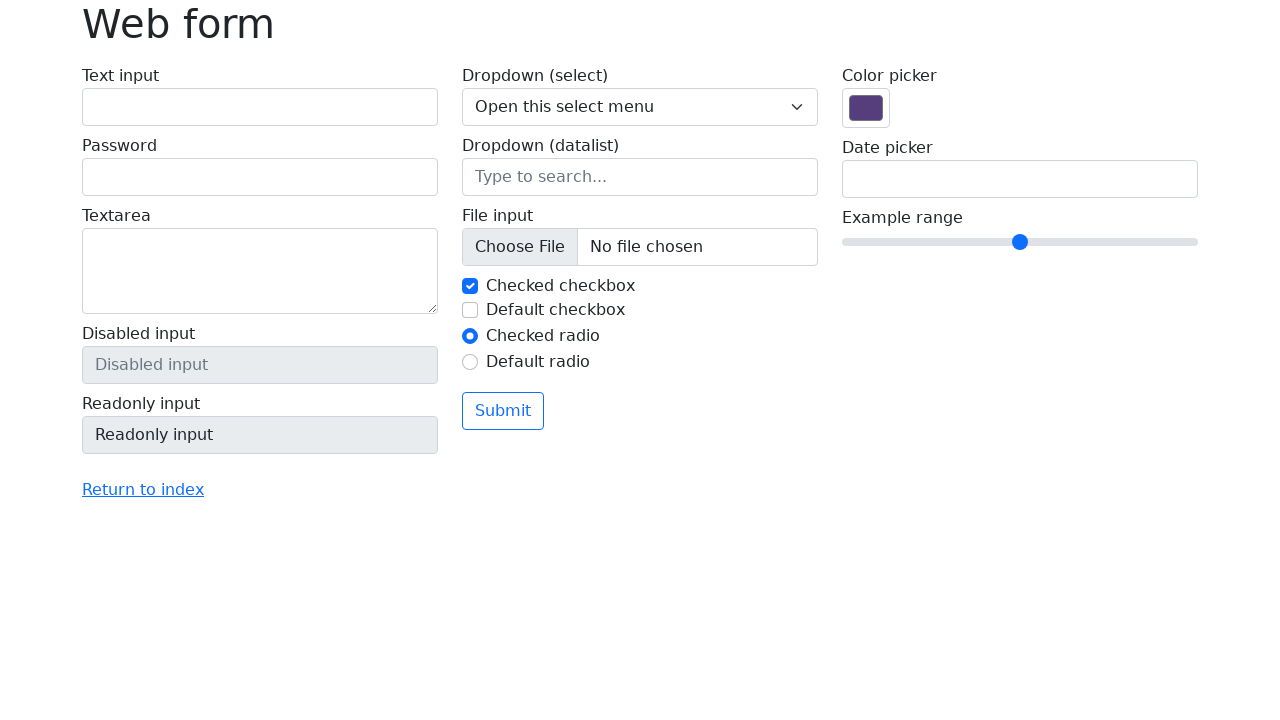

Filled text box with 'Selenium' on input[name='my-text']
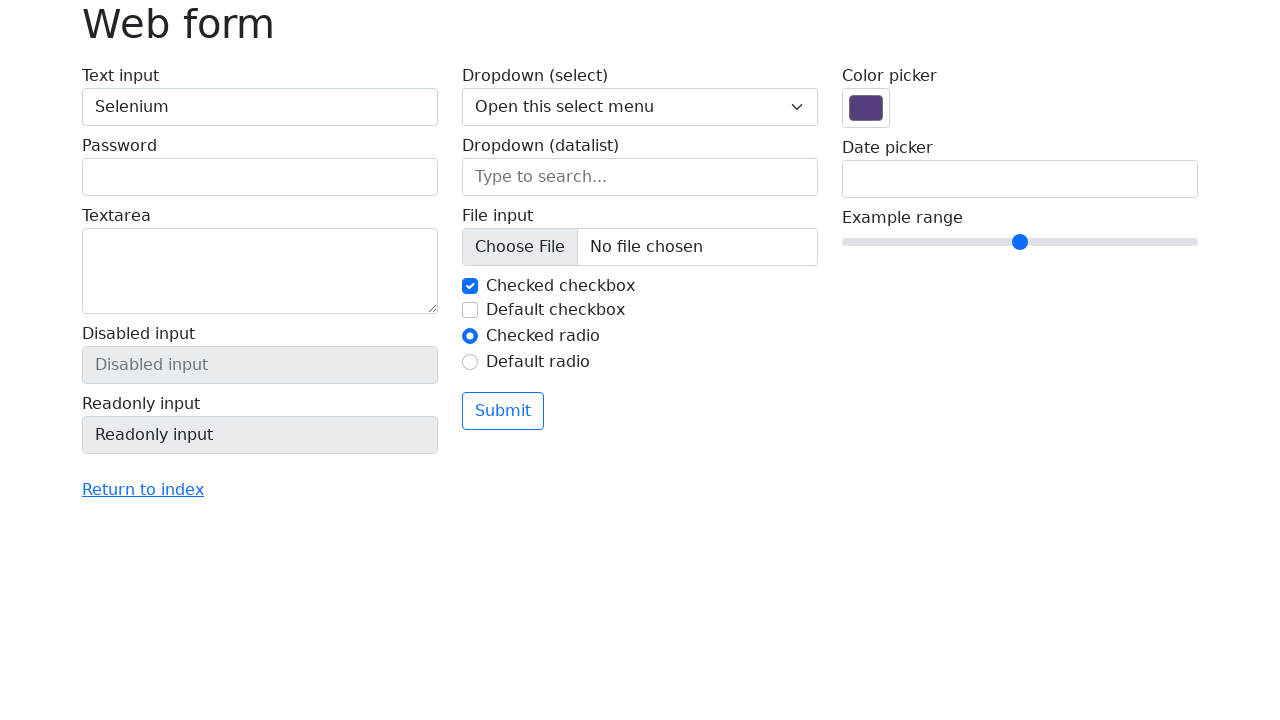

Clicked submit button at (503, 411) on button
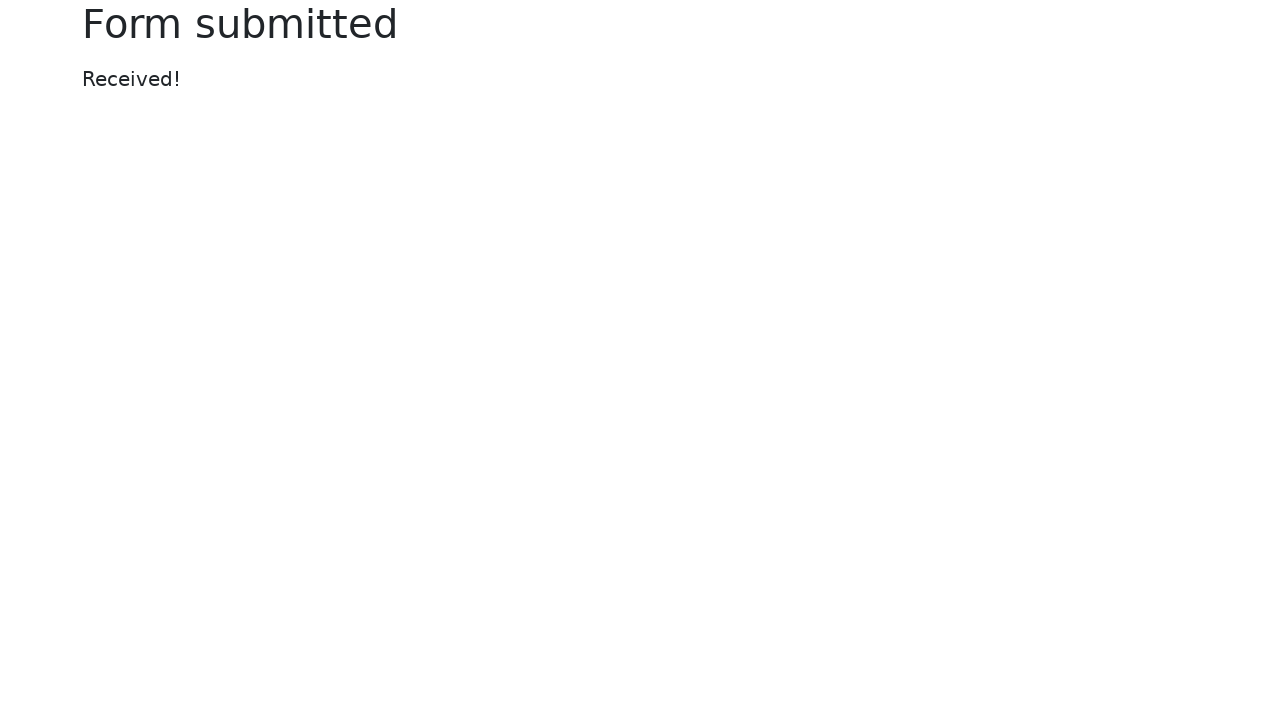

Success message element appeared
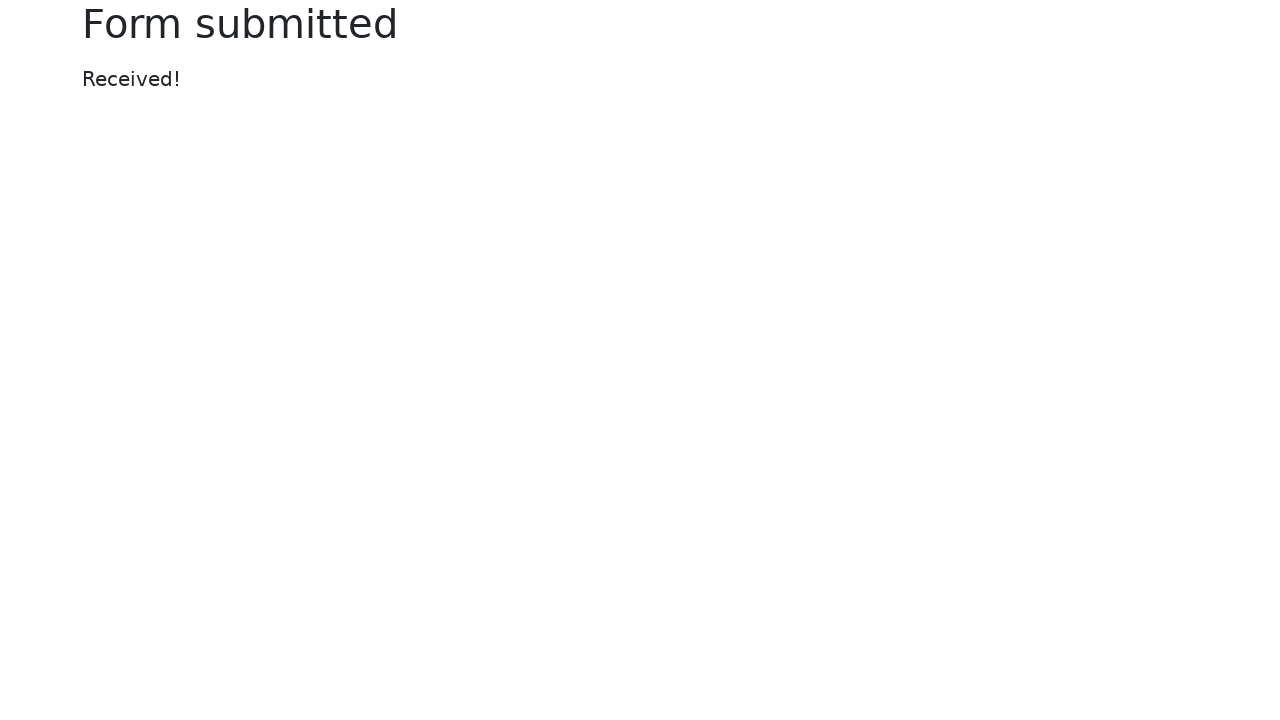

Retrieved success message text: 'Received!'
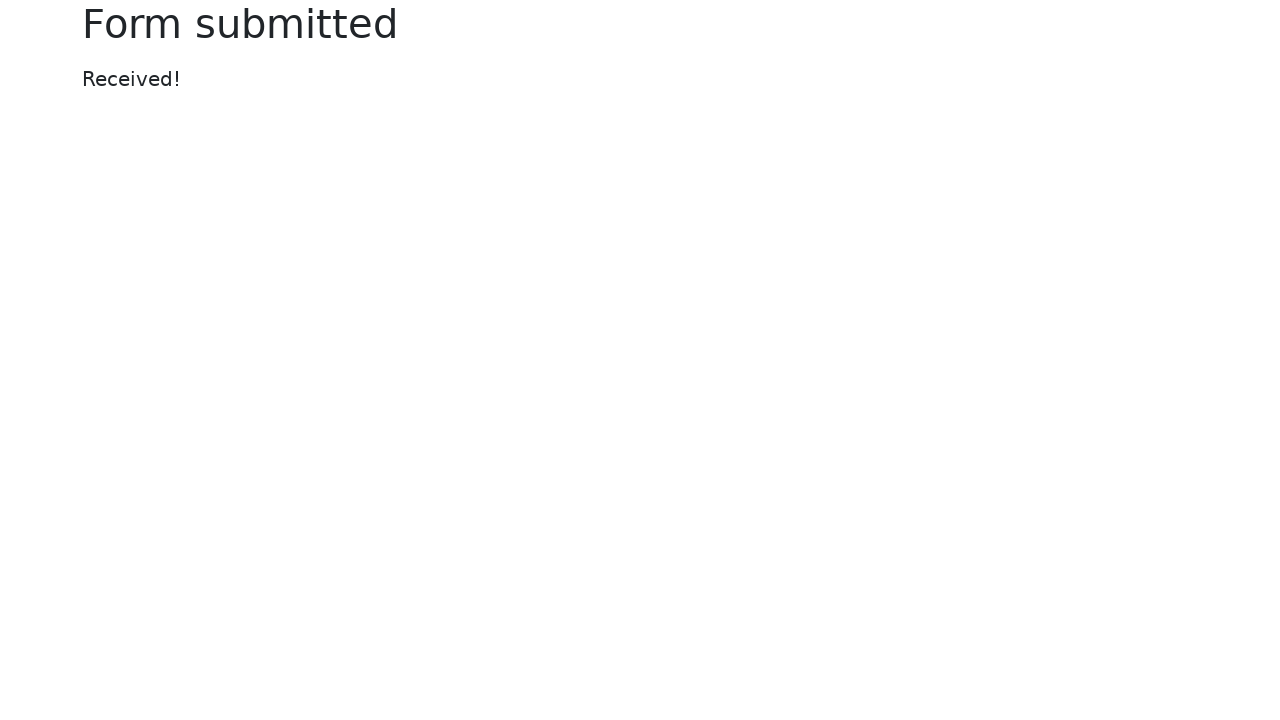

Verified success message matches expected text 'Received!'
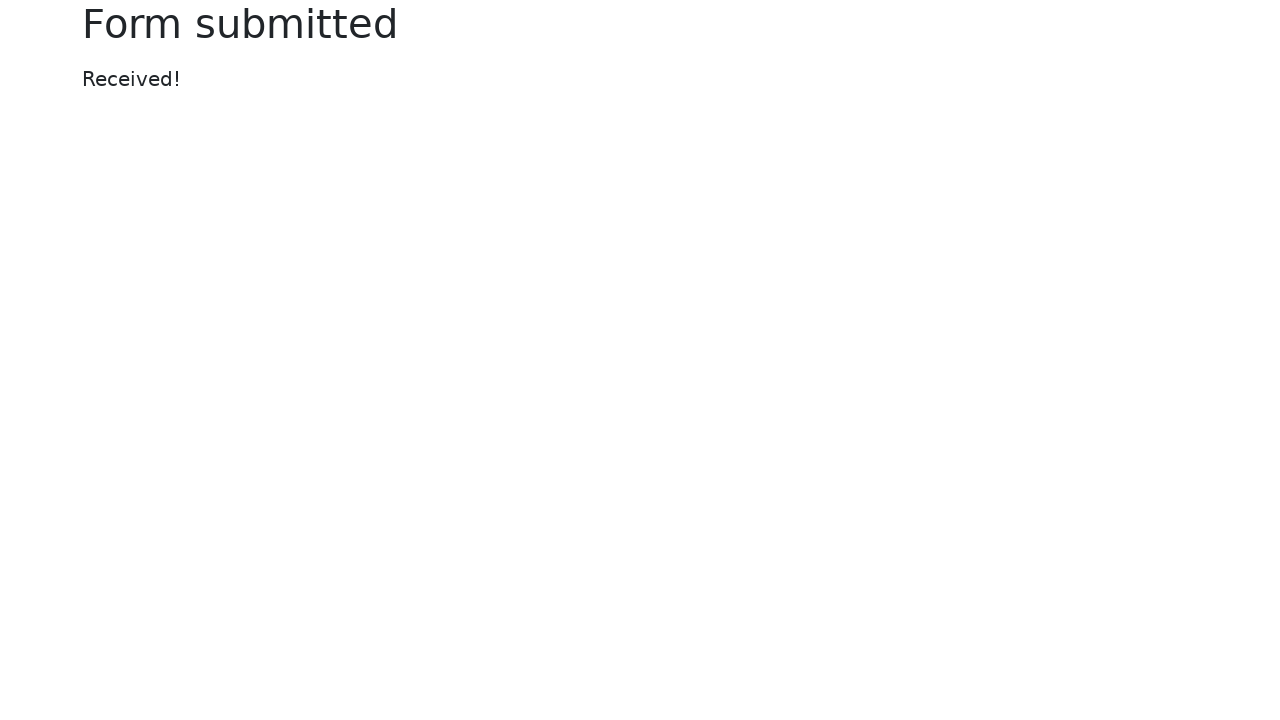

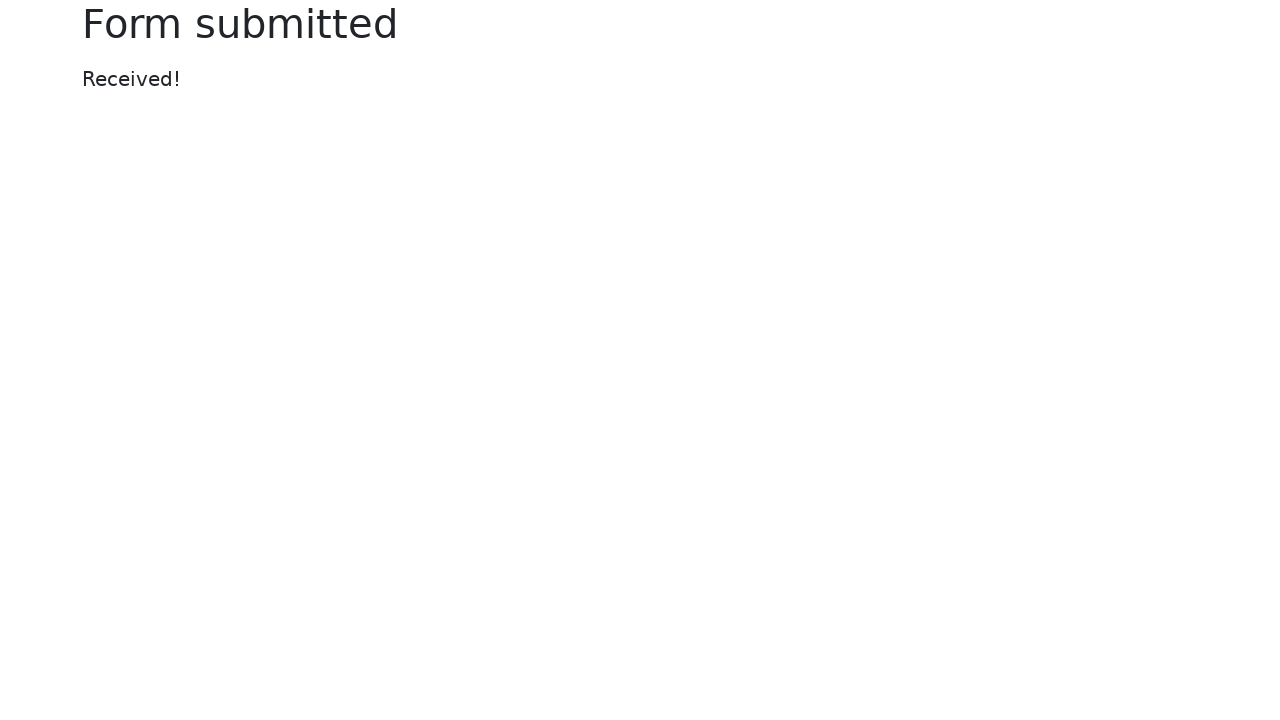